Tests scrolling functionality by navigating to the Selenium website and scrolling to the News section element

Starting URL: https://www.selenium.dev/

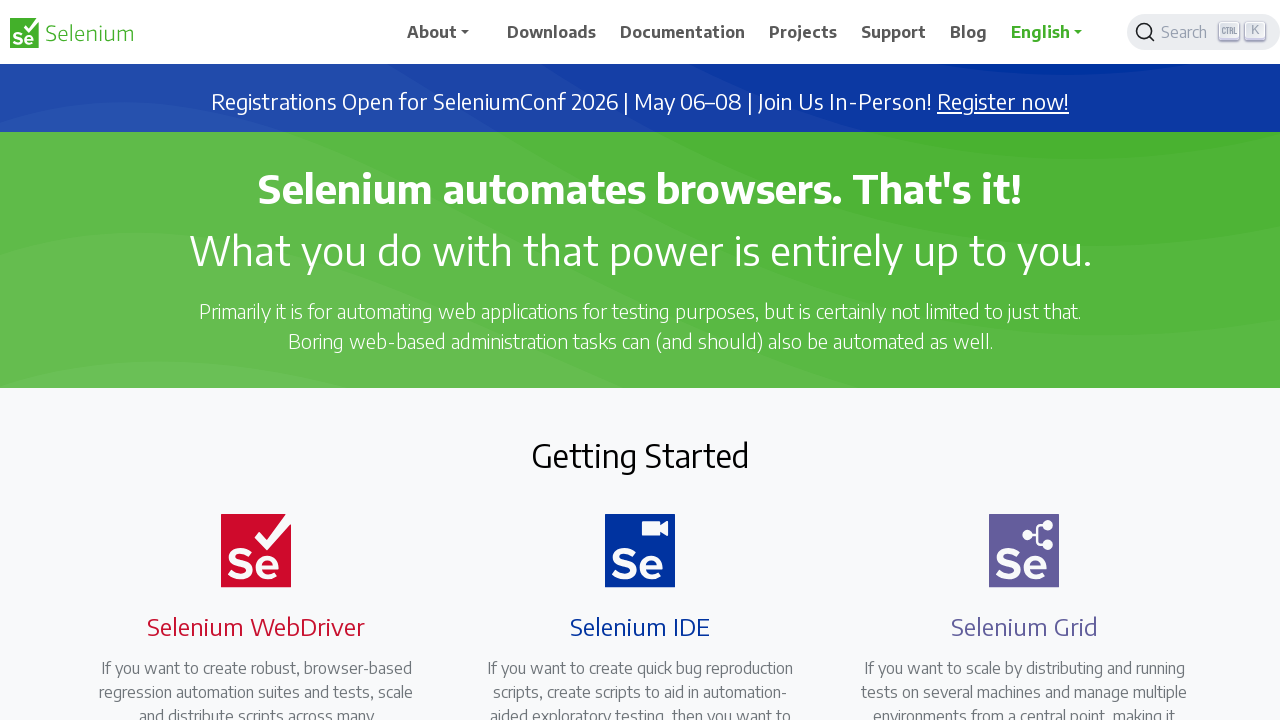

Waited for News element to be present
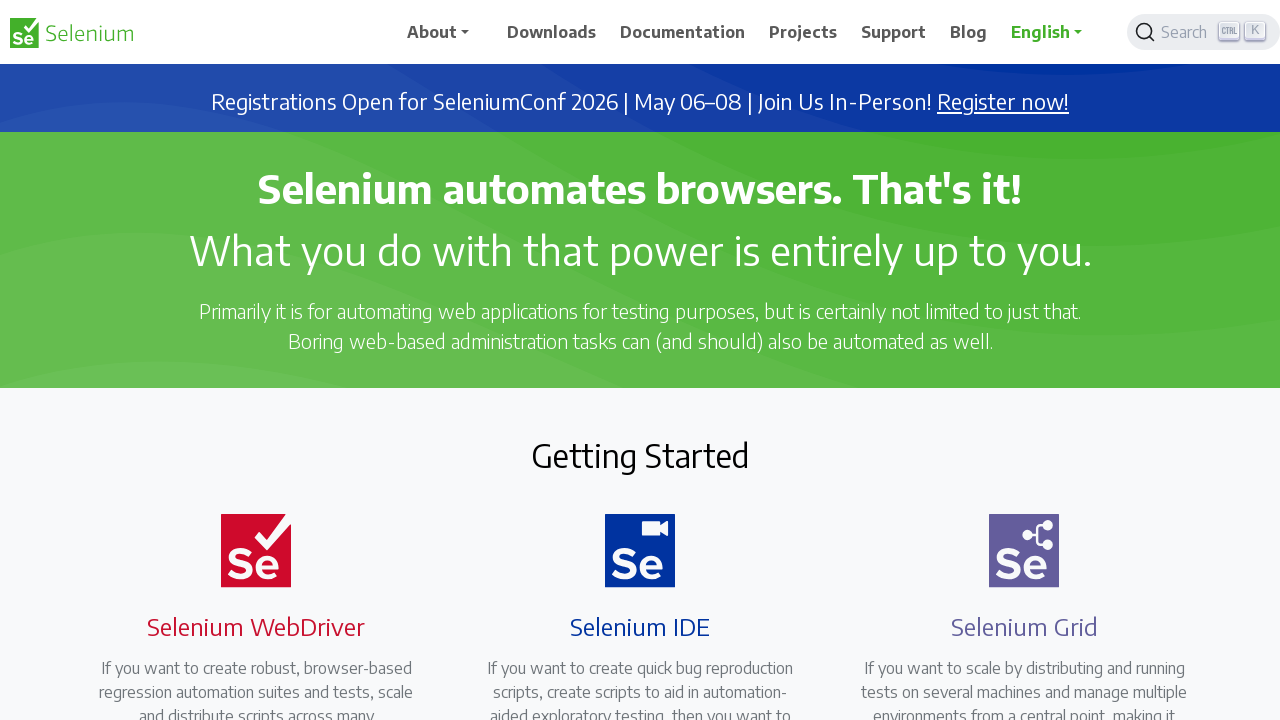

Scrolled News element into view
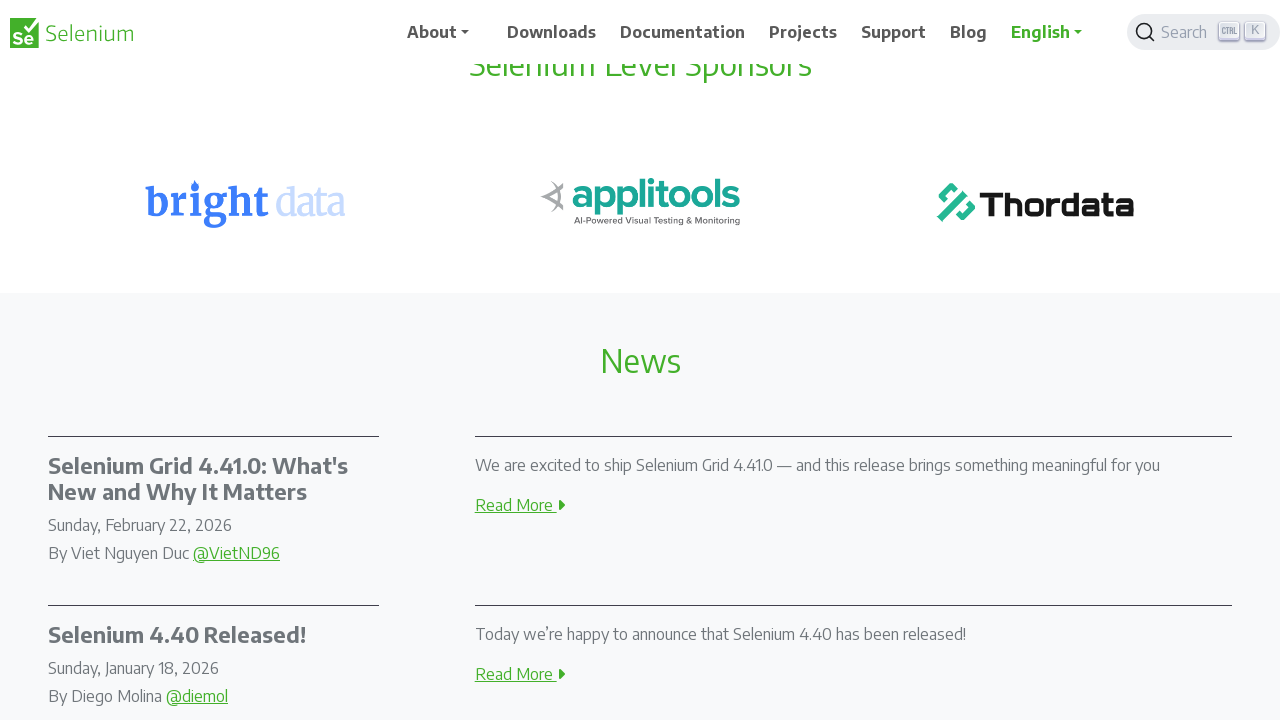

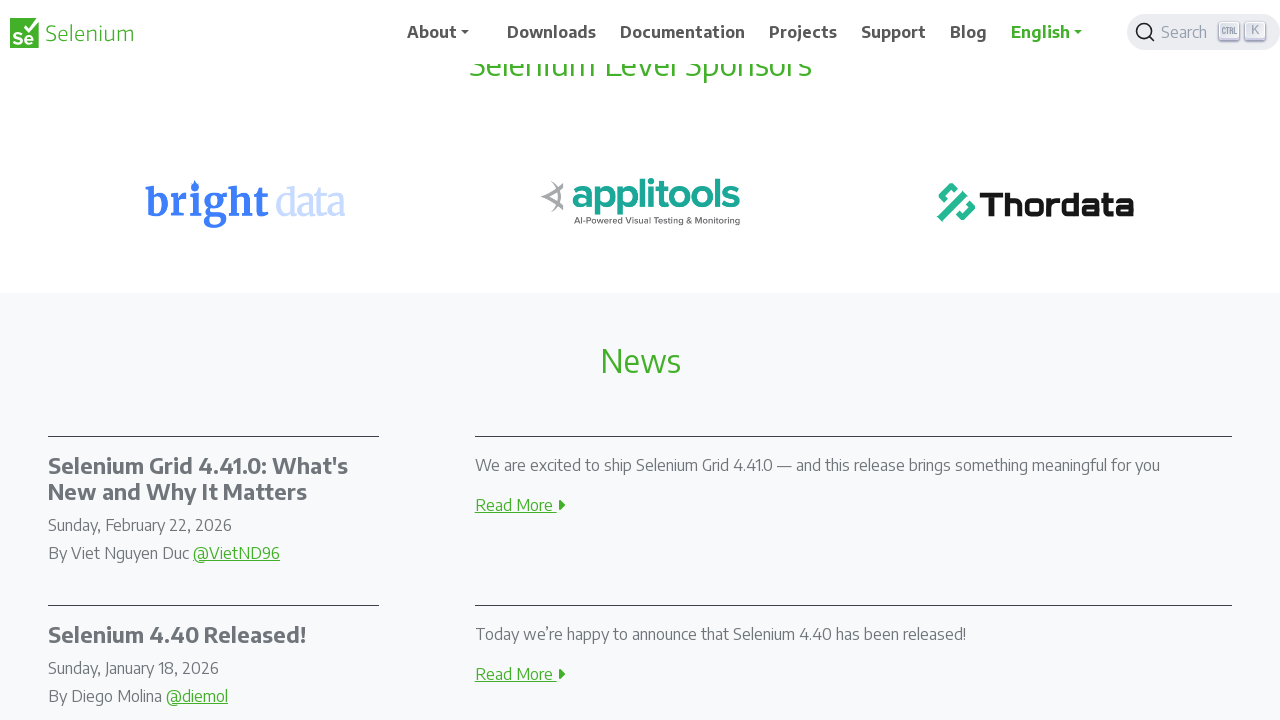